Simple browser automation test that navigates to Rahul Shetty Academy homepage and verifies the page loads by checking the title is present.

Starting URL: https://www.rahulshettyacademy.com/

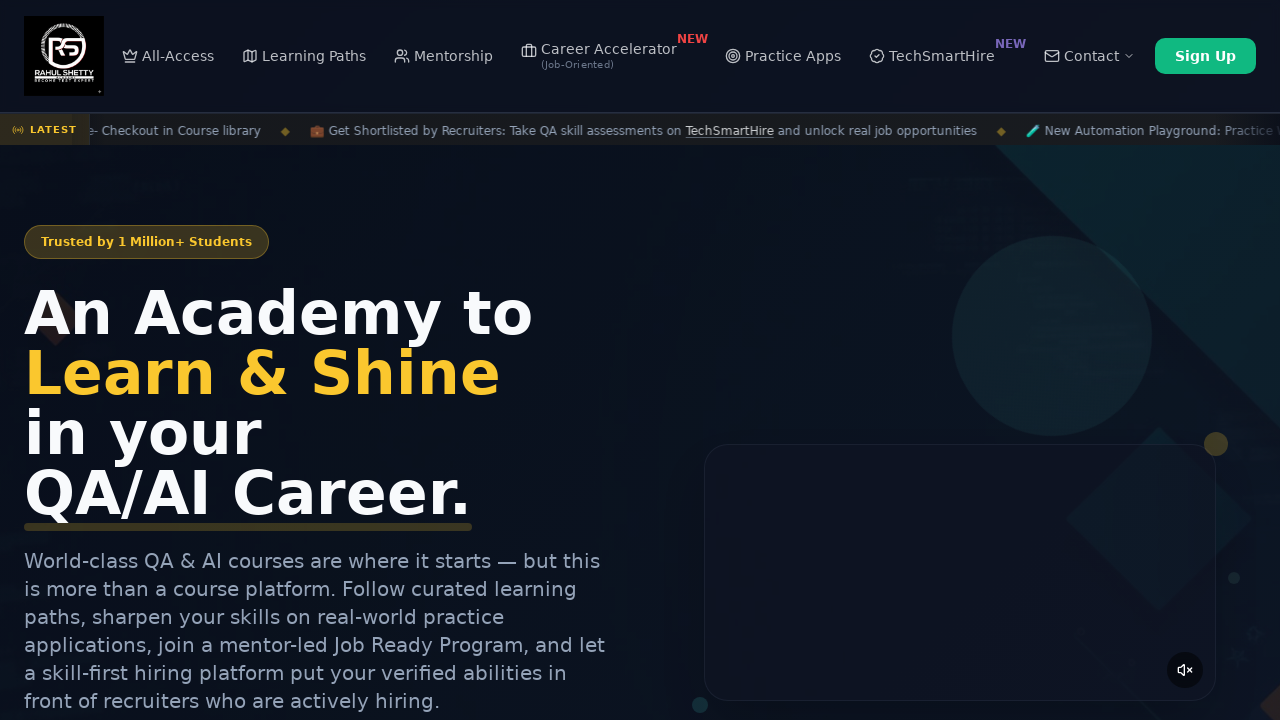

Waited for page to reach domcontentloaded state
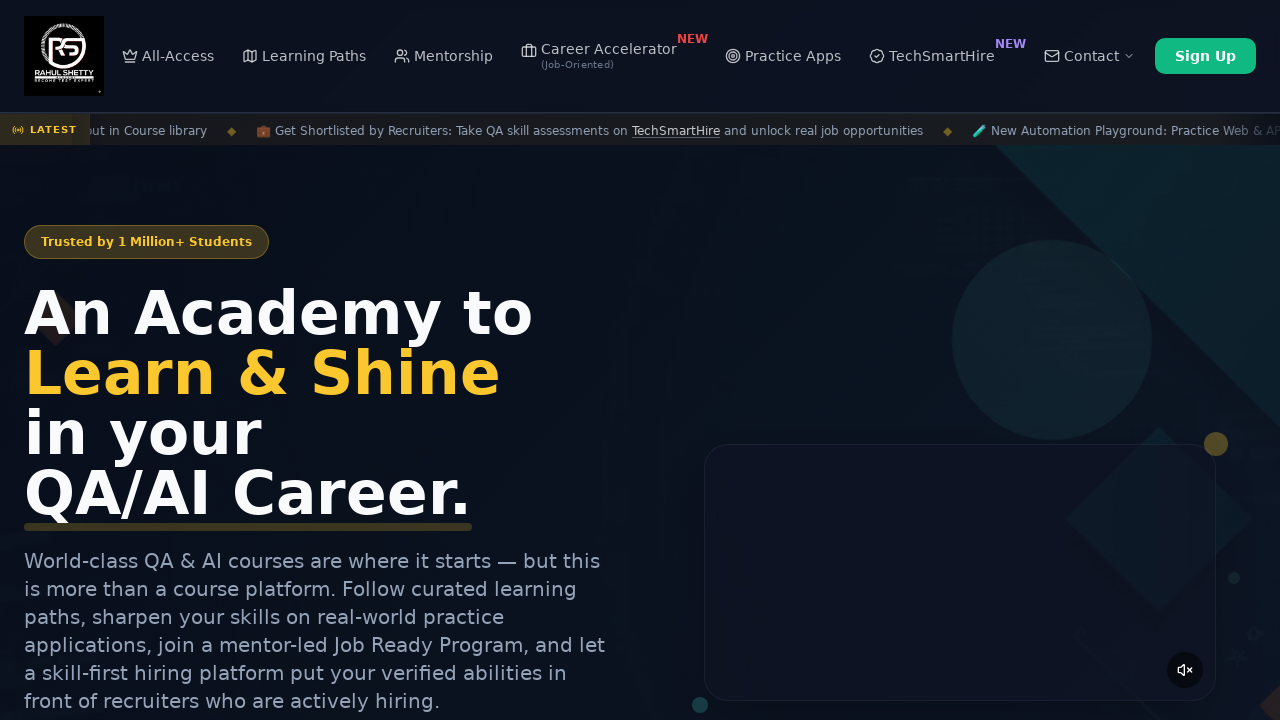

Retrieved page title: Rahul Shetty Academy | QA Automation, Playwright, AI Testing & Online Training
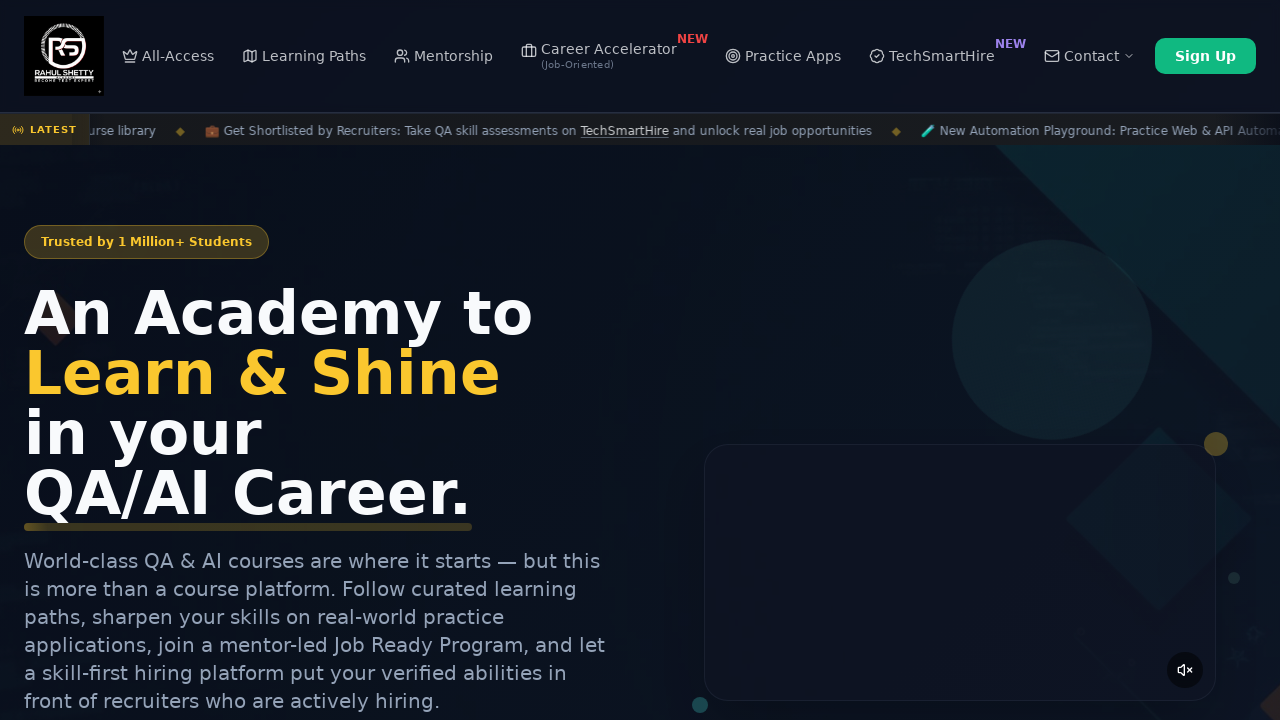

Retrieved current URL: https://rahulshettyacademy.com/
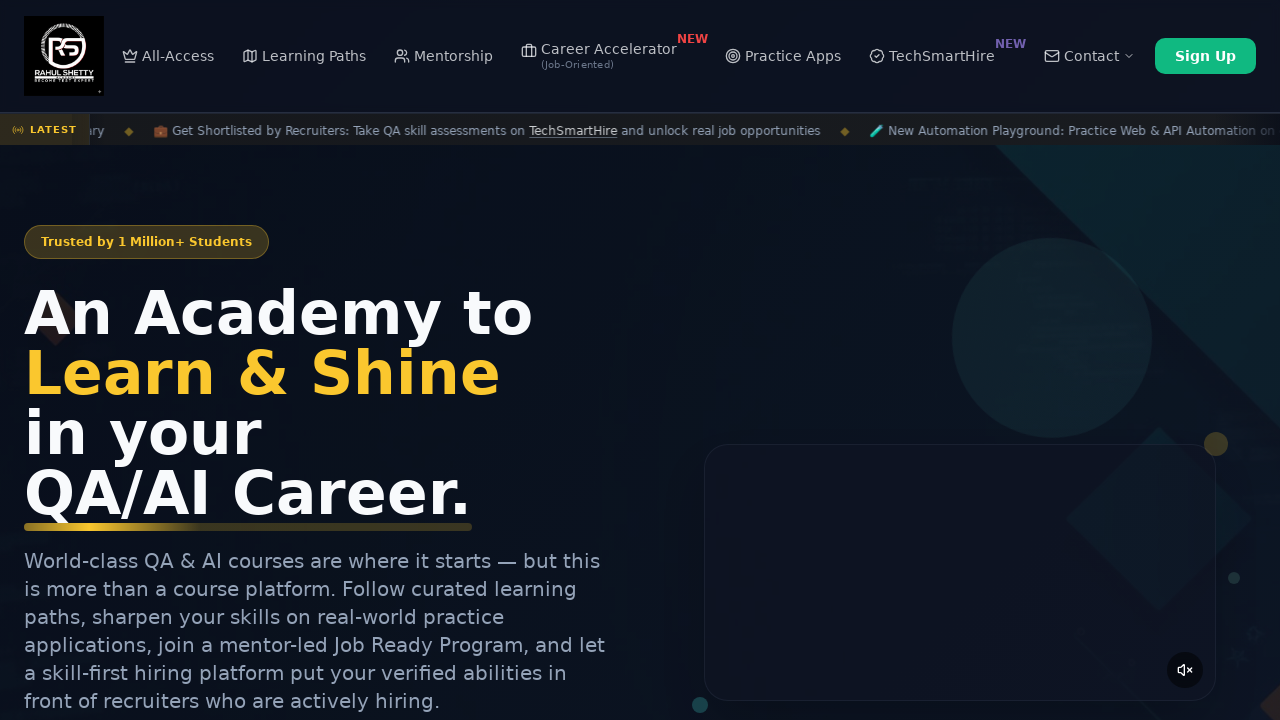

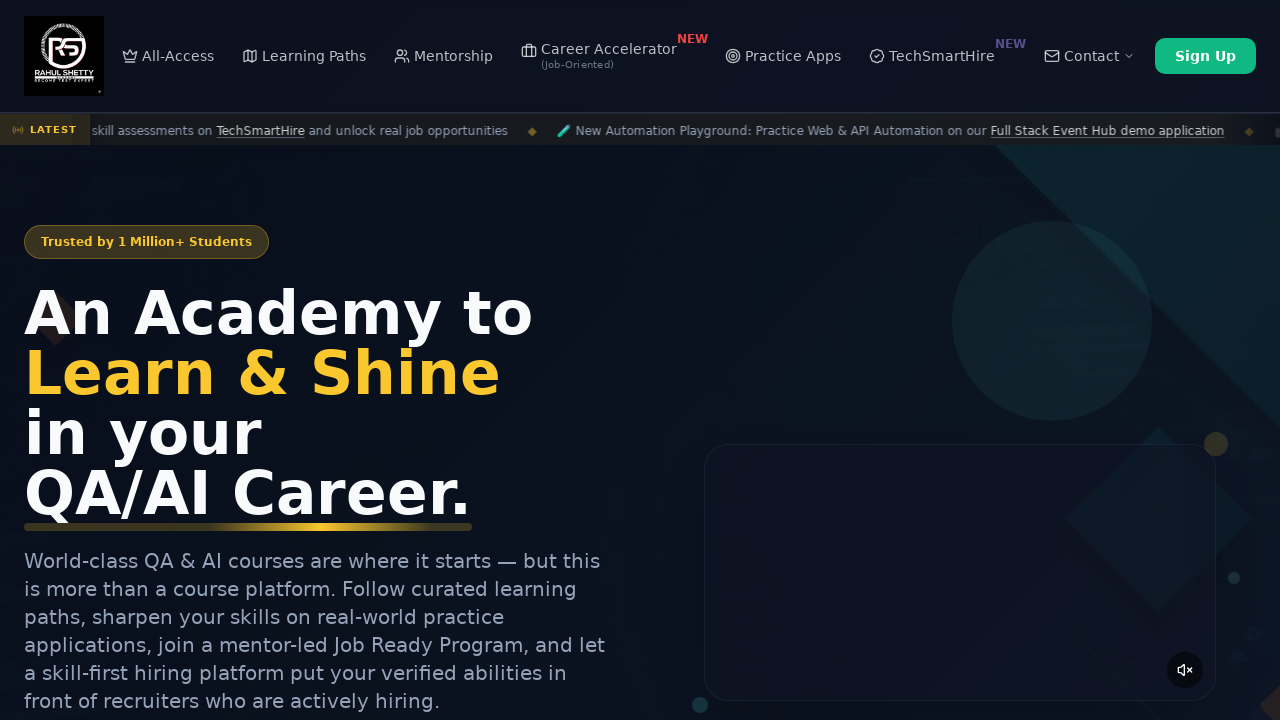